Tests DuckDuckGo search functionality by entering a search query and verifying the page title contains the search term

Starting URL: https://duckduckgo.com/

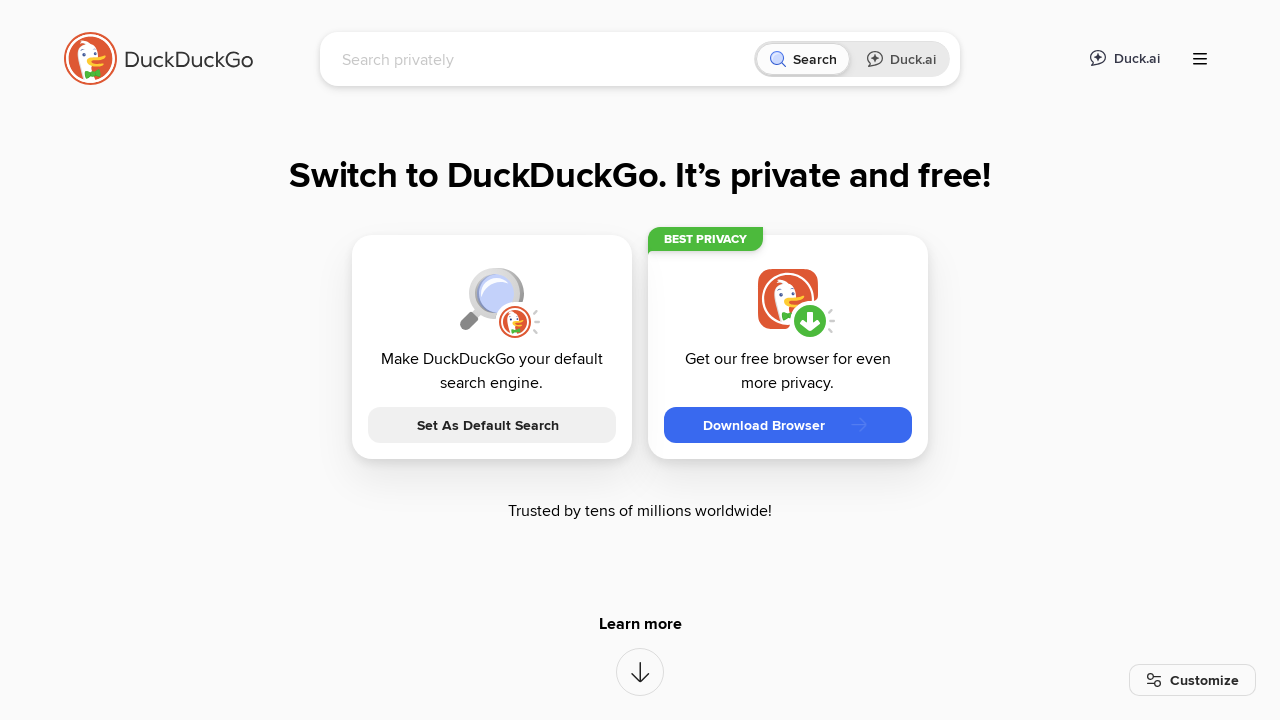

Filled search box with query 'lmao' on input[name='q']
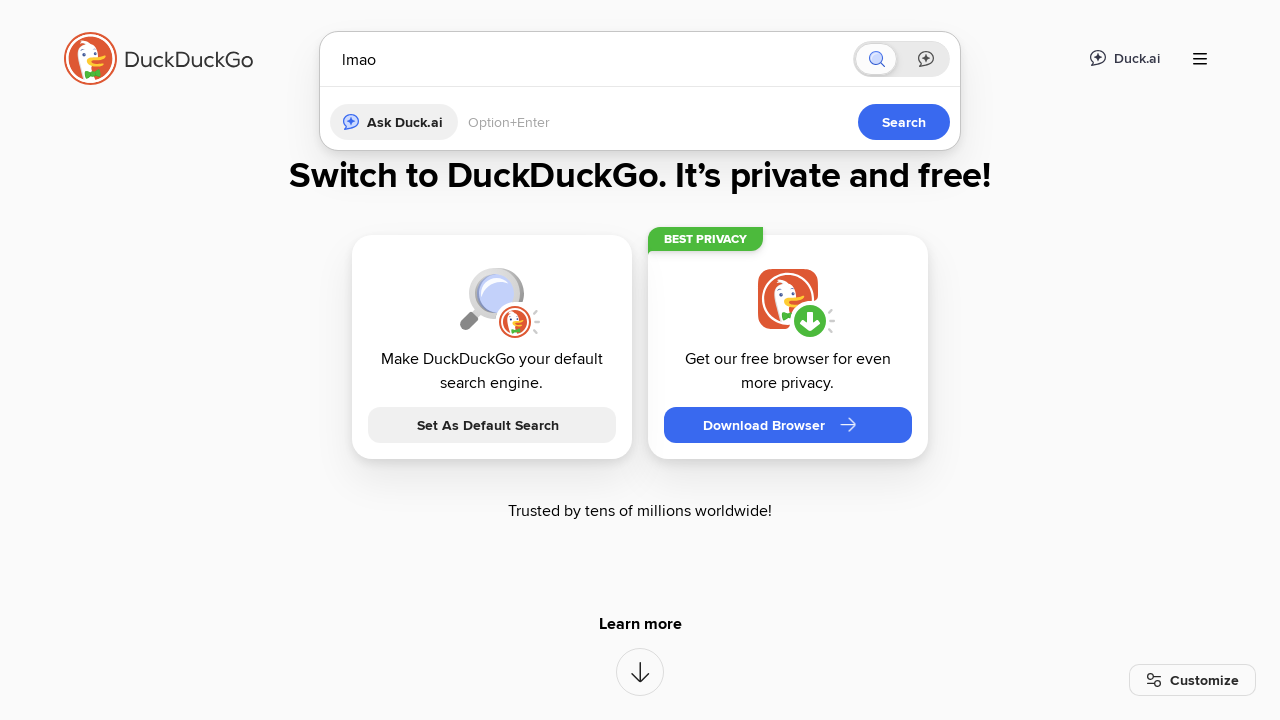

Pressed Enter to submit search on input[name='q']
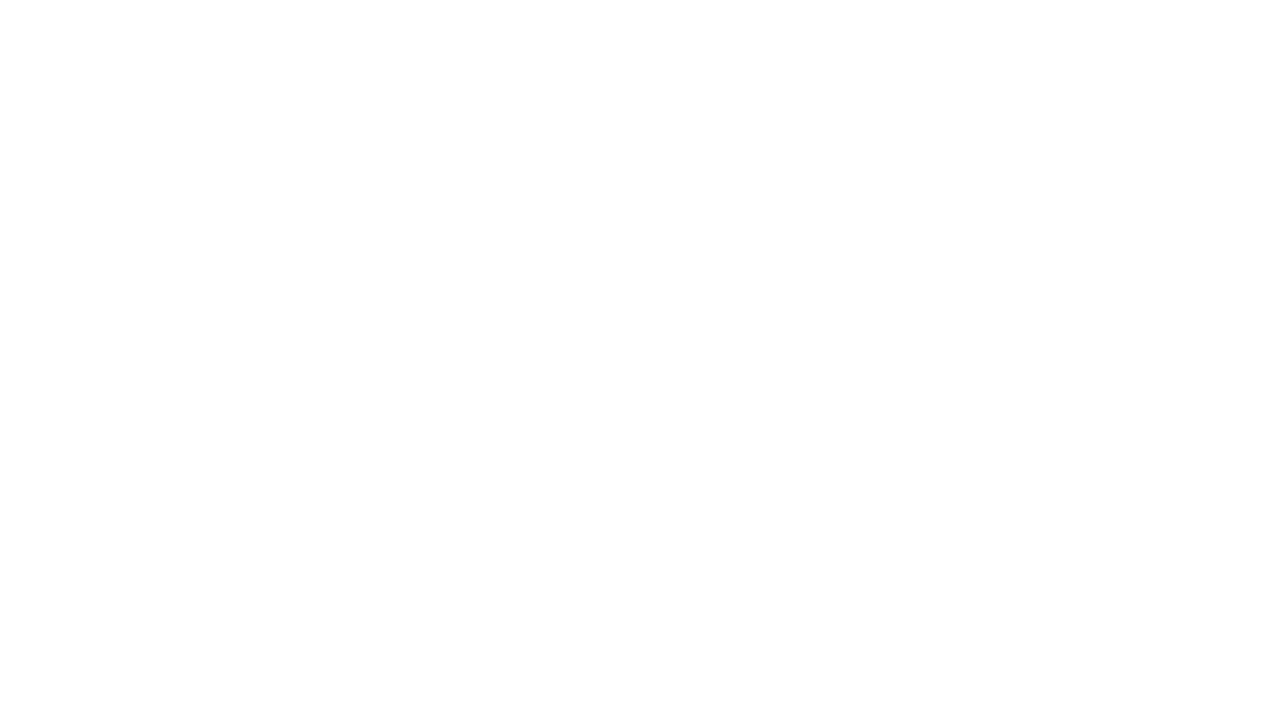

Search results page loaded with search term in title
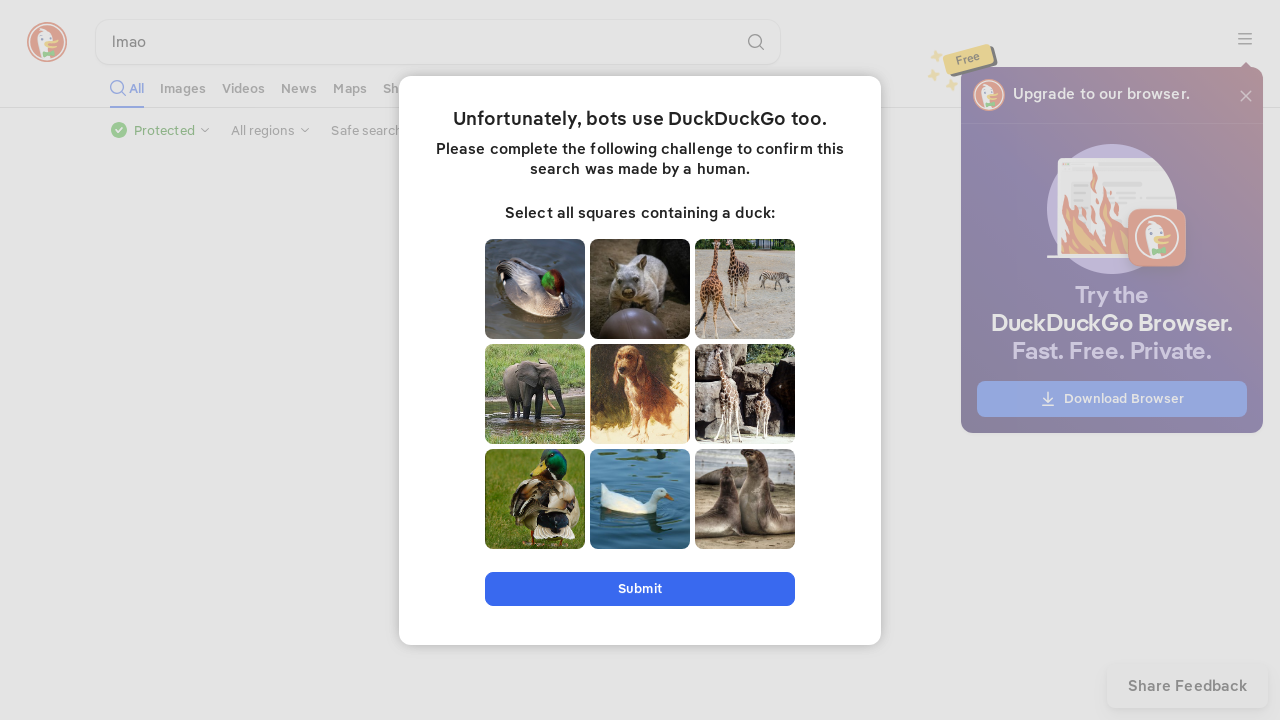

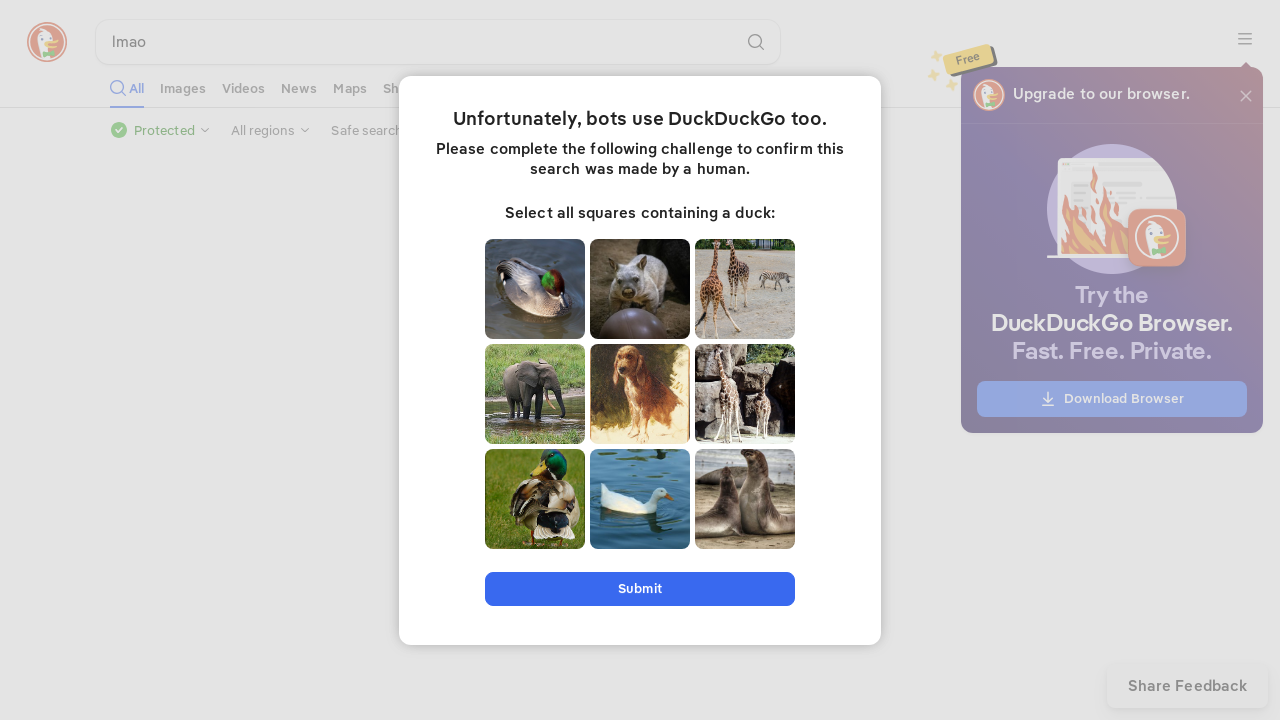